Tests the court hearing schedule search functionality on the Brazilian Federal Justice website by selecting a date range search option, filling in start and end dates, and submitting the search form to view results.

Starting URL: https://eproc.jfpr.jus.br/eprocV2/externo_controlador.php?acao=pauta_audiencias

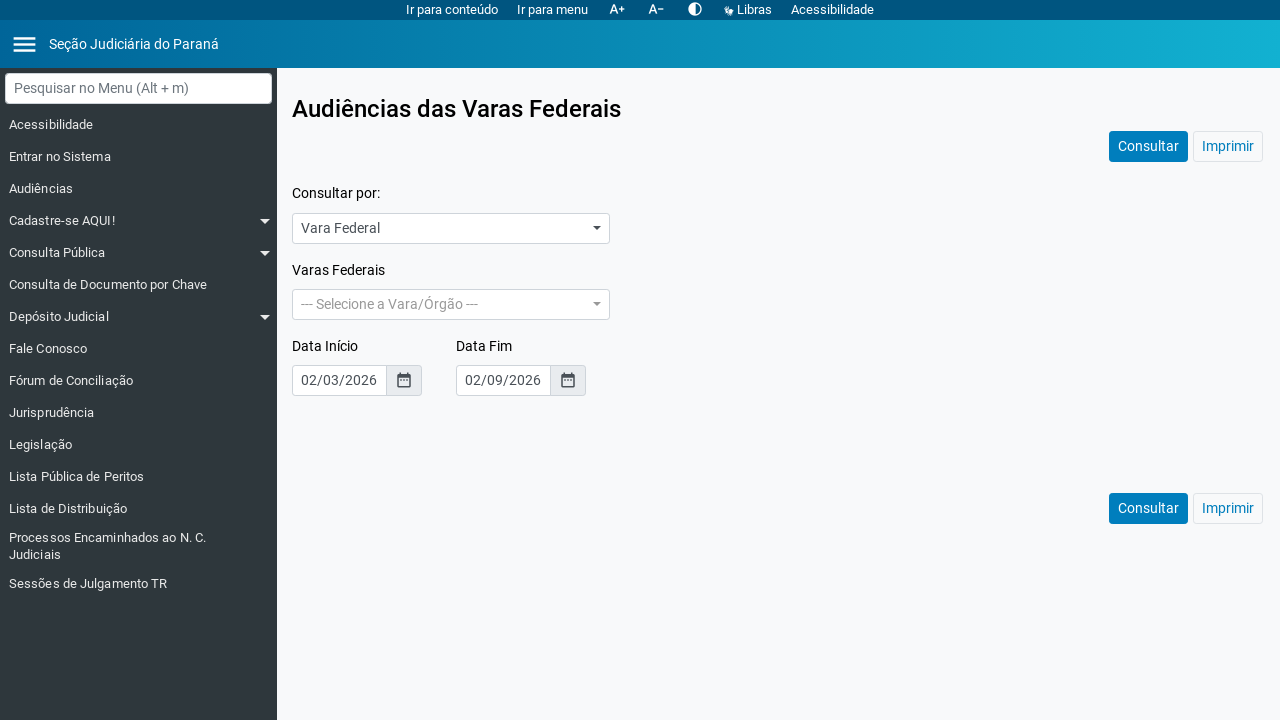

Search type dropdown container loaded
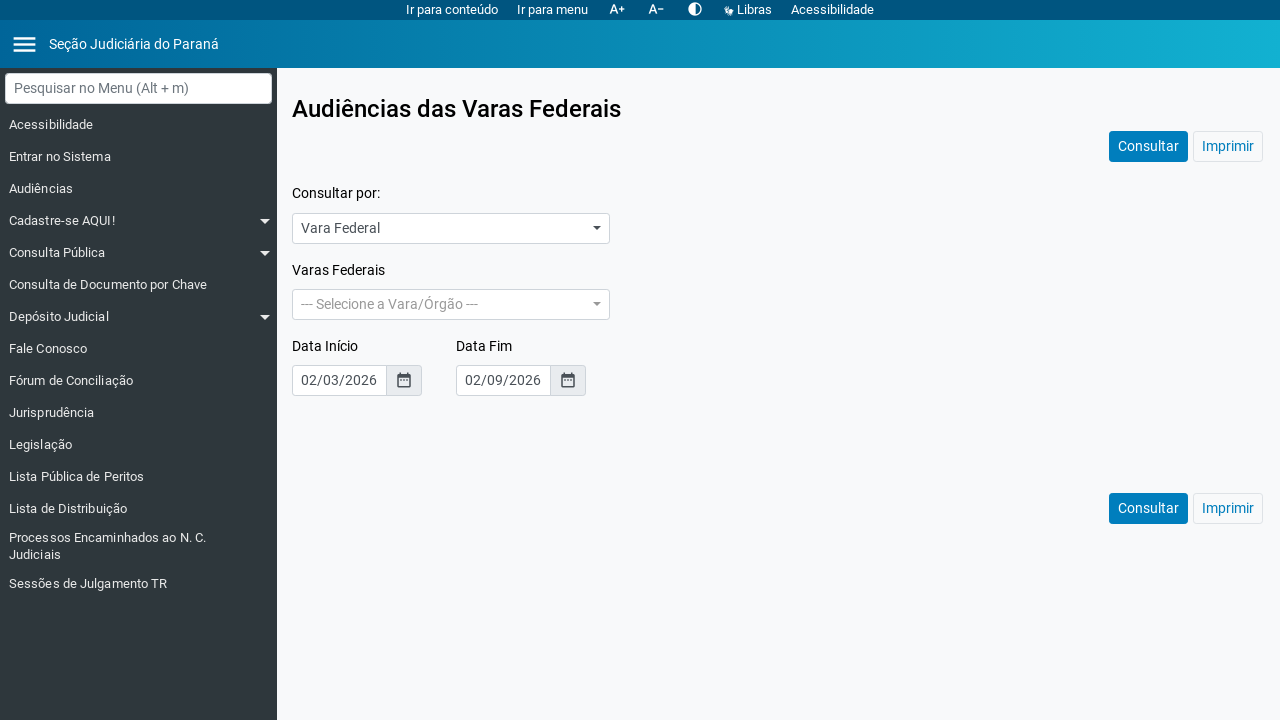

Opened search type dropdown menu at (451, 228) on #divColConsultarPor .dropdown-toggle
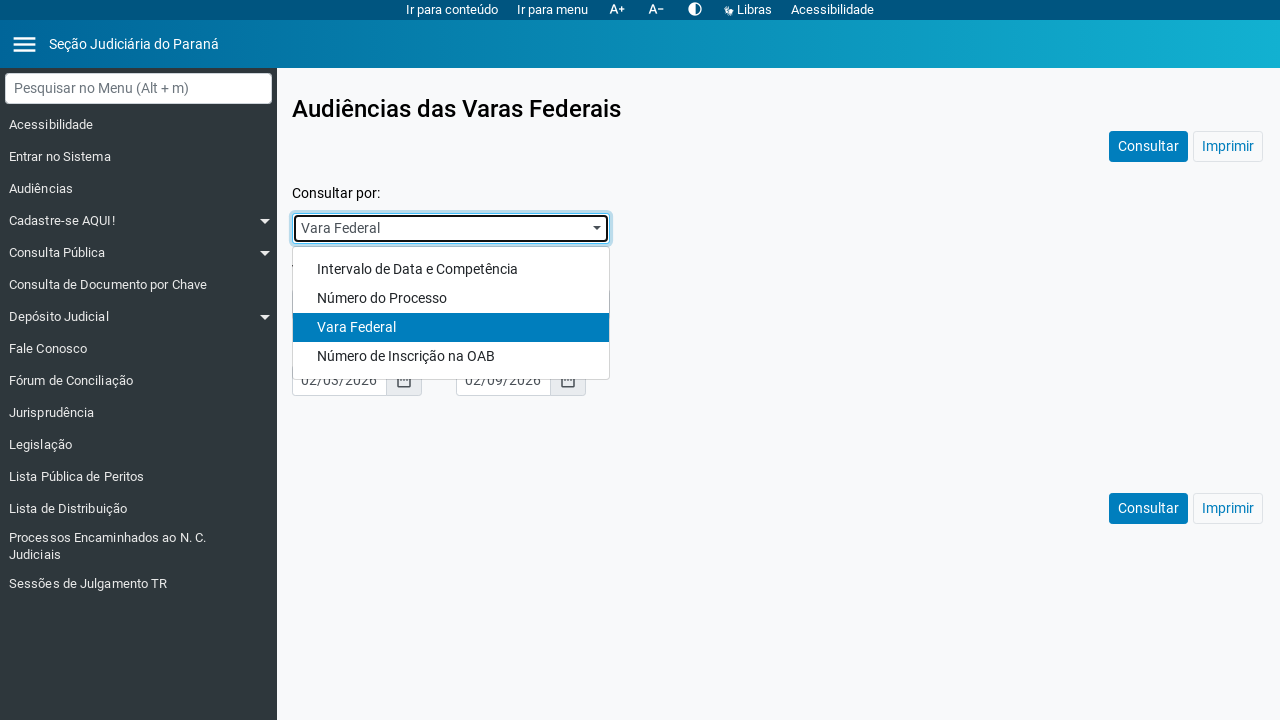

Dropdown menu options appeared
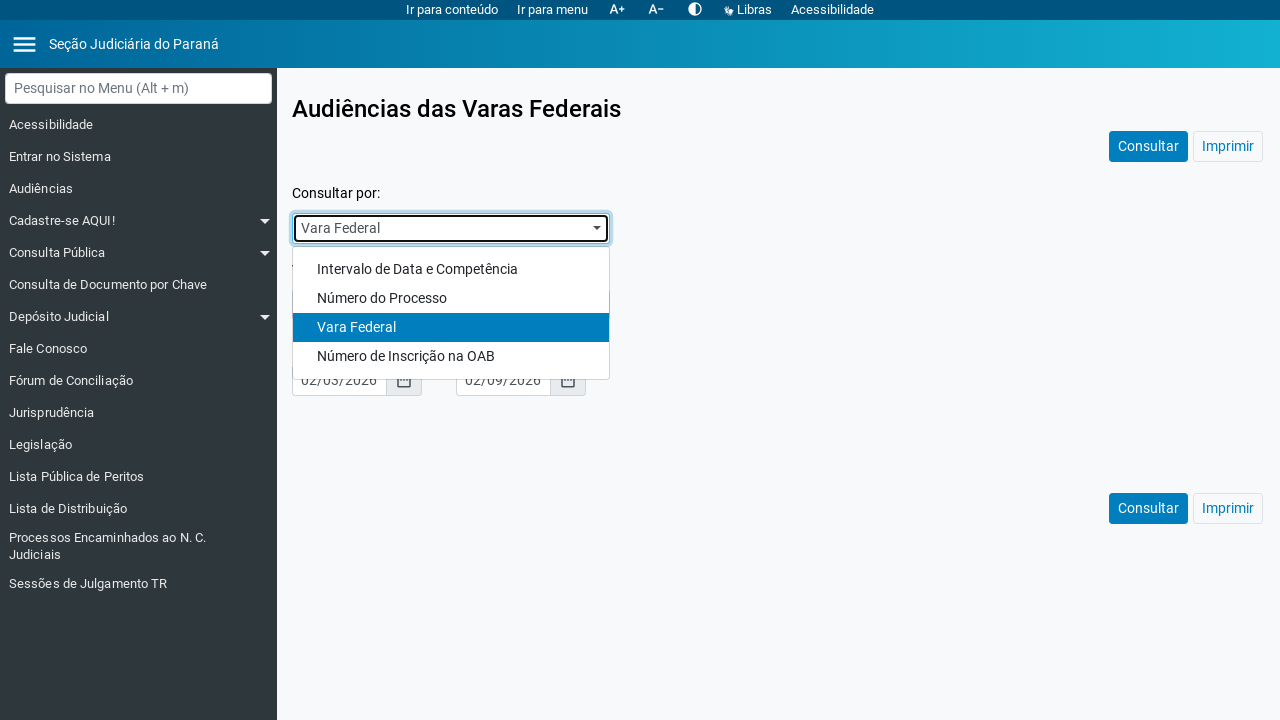

Selected 'Intervalo de Data e Competência' search option at (451, 269) on .dropdown-menu .dropdown-item:has-text('Intervalo de Data e Competência')
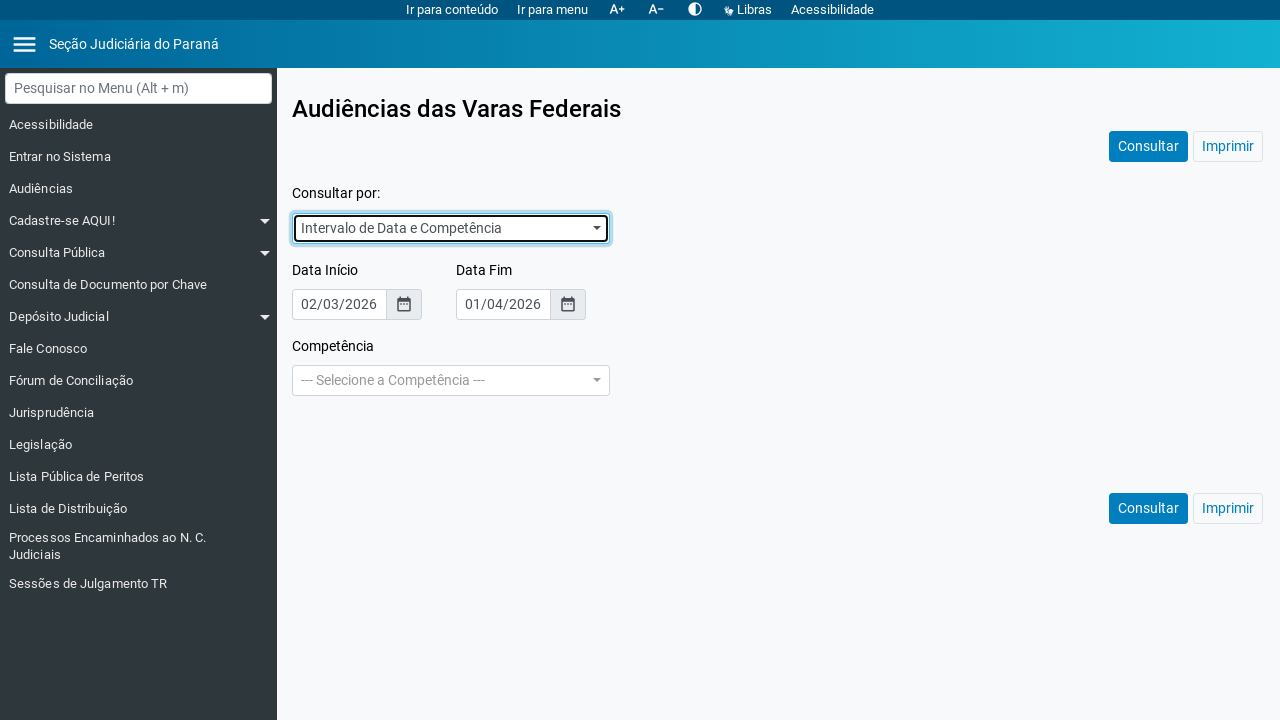

Filled start date field with '15/01/2025' on #txtDataInicio
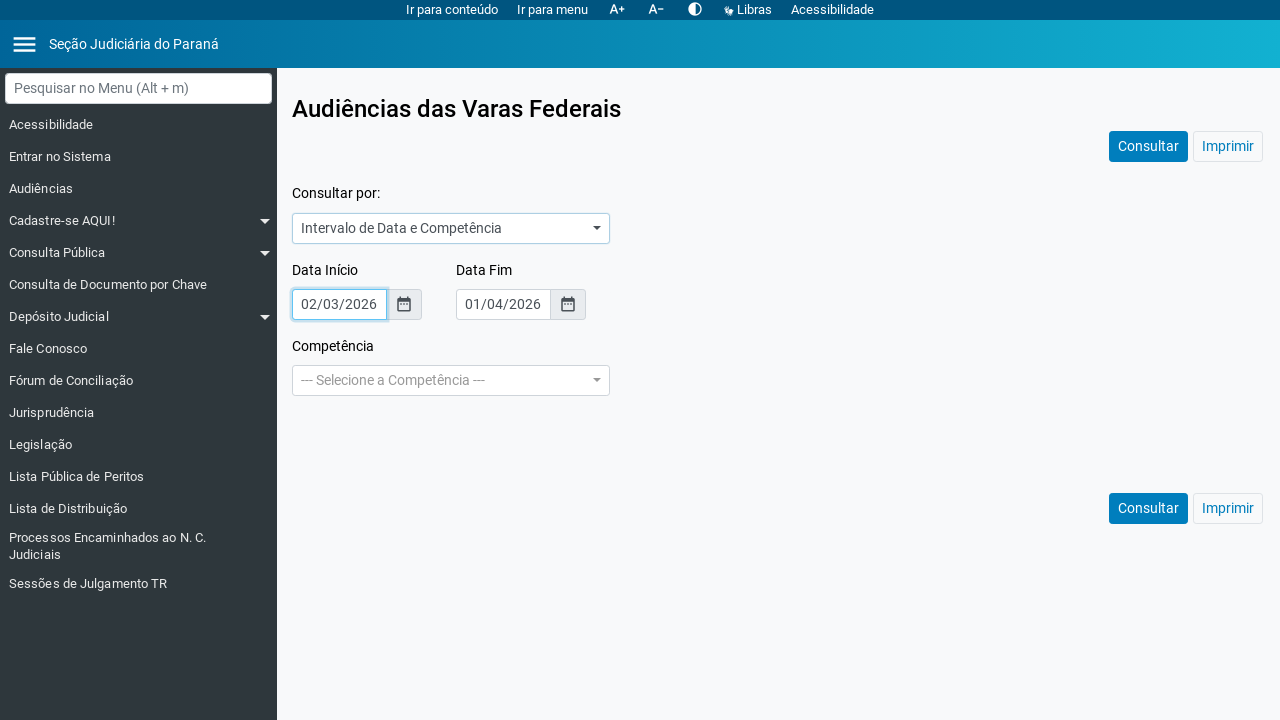

Filled end date field with '16/01/2025' on #txtDataTermino
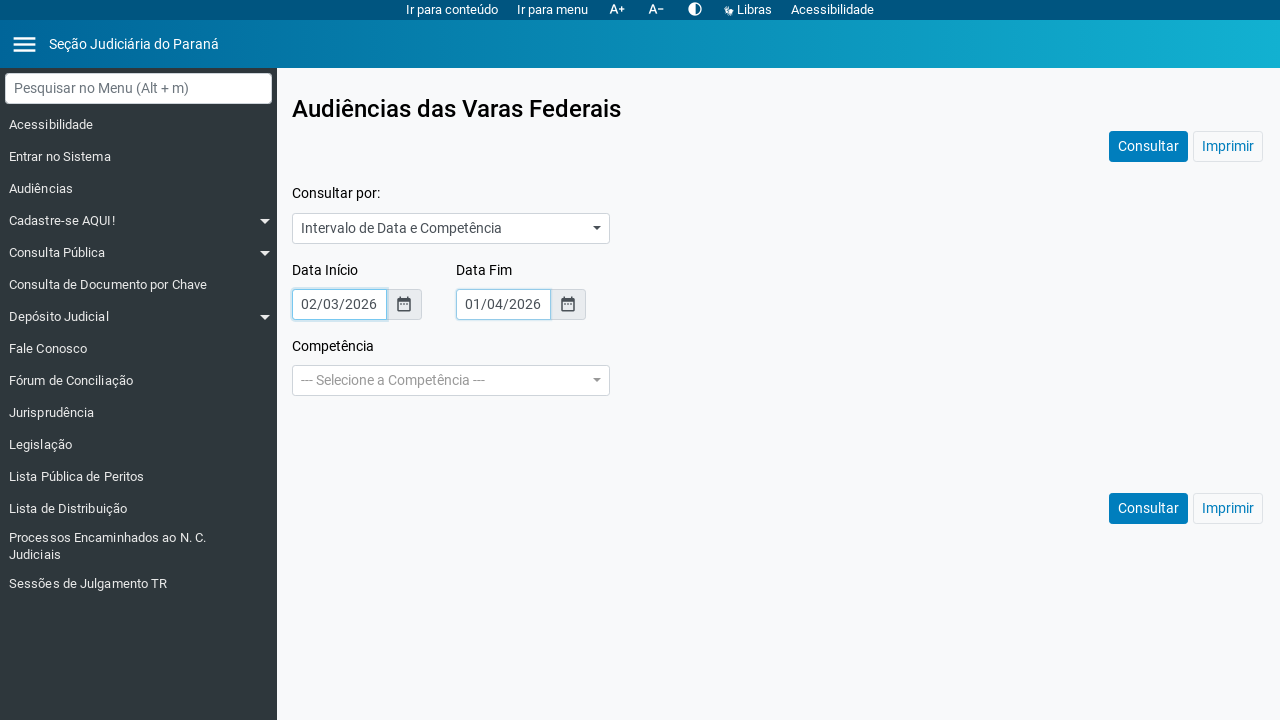

Clicked search button to execute query at (1148, 147) on #btnConsultar
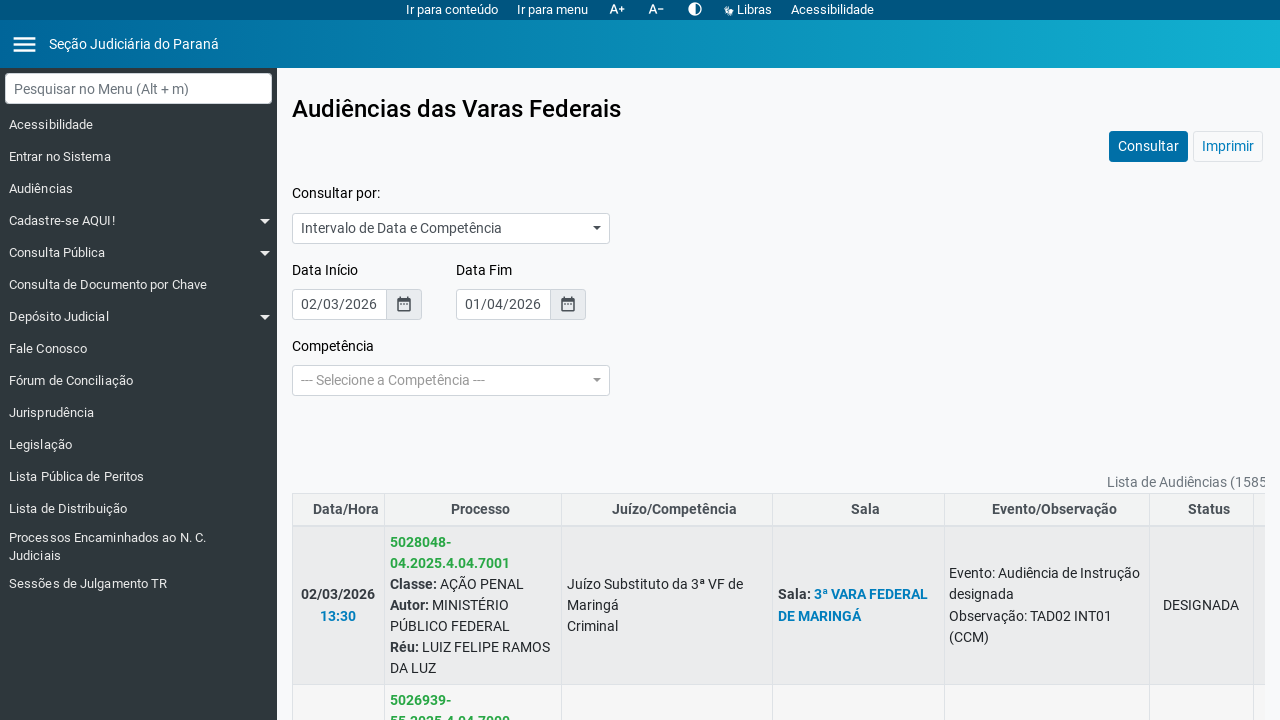

Court hearing schedule results table loaded successfully
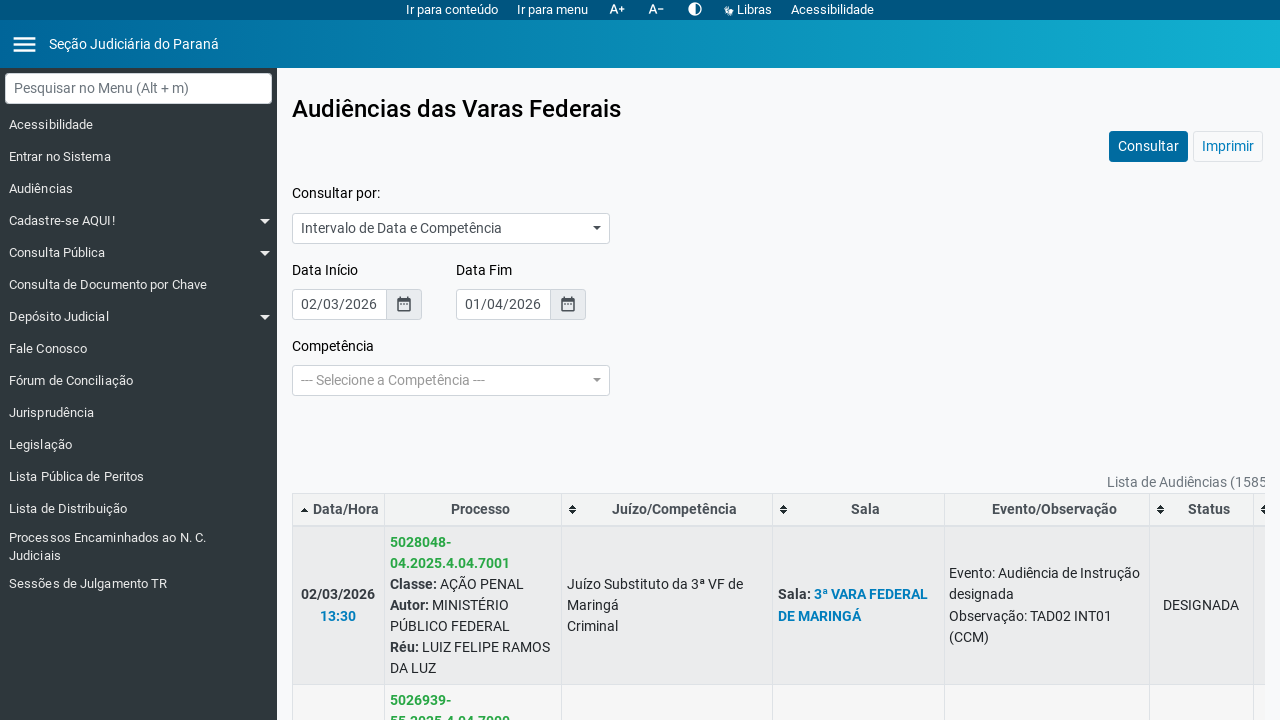

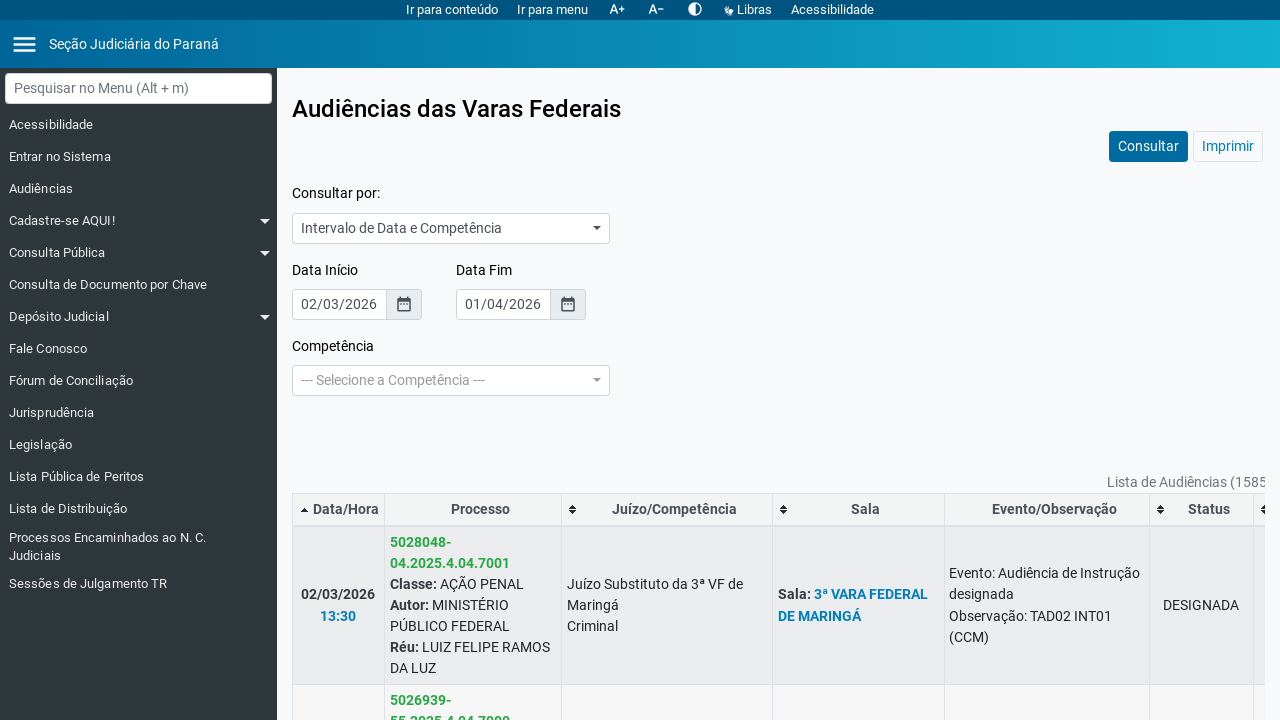